Navigates to the CoWIN website, clicks on FAQ and Partners links, and handles multiple windows that open

Starting URL: https://www.cowin.gov.in/

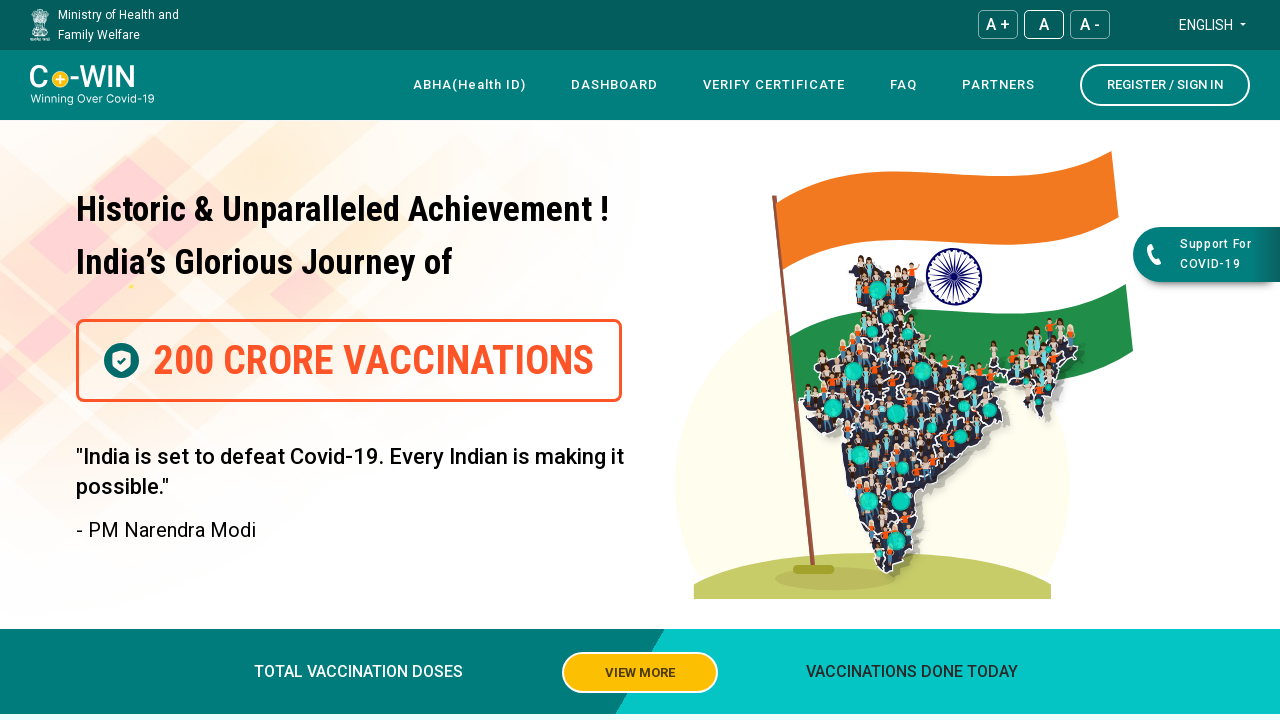

Clicked on FAQ link at (904, 85) on text=FAQ
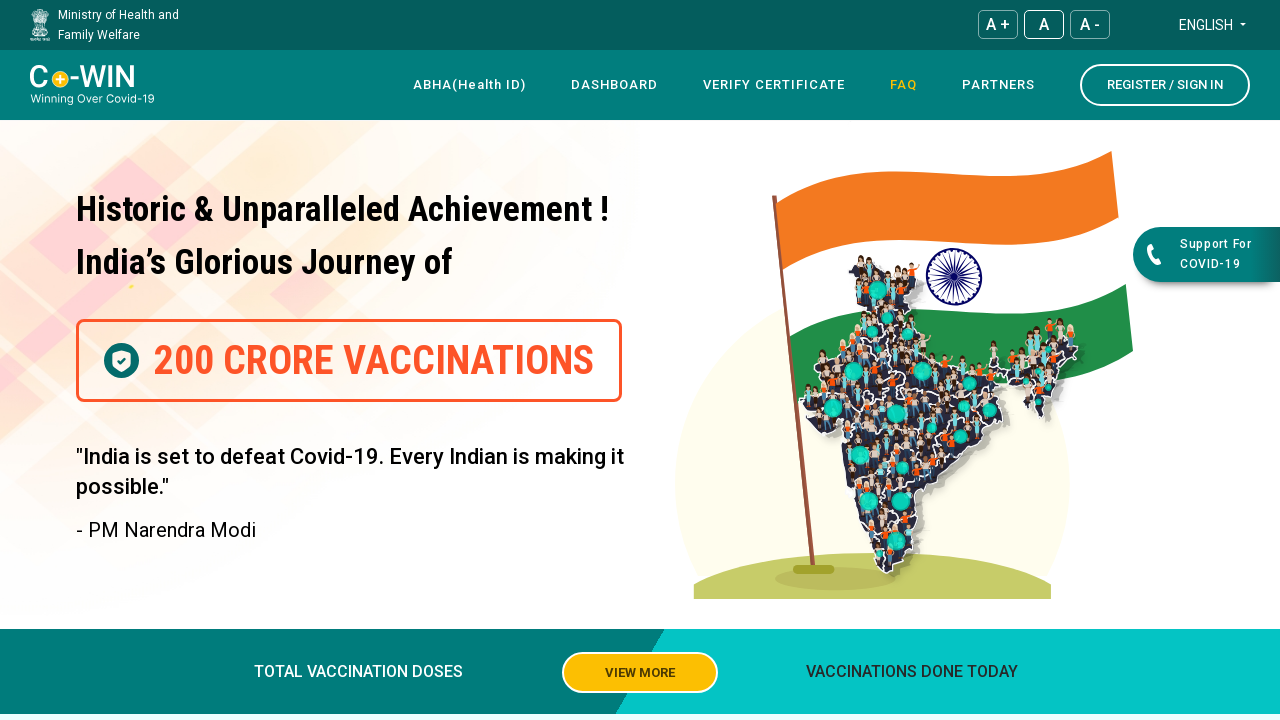

Clicked on Partners link at (998, 85) on text=Partners
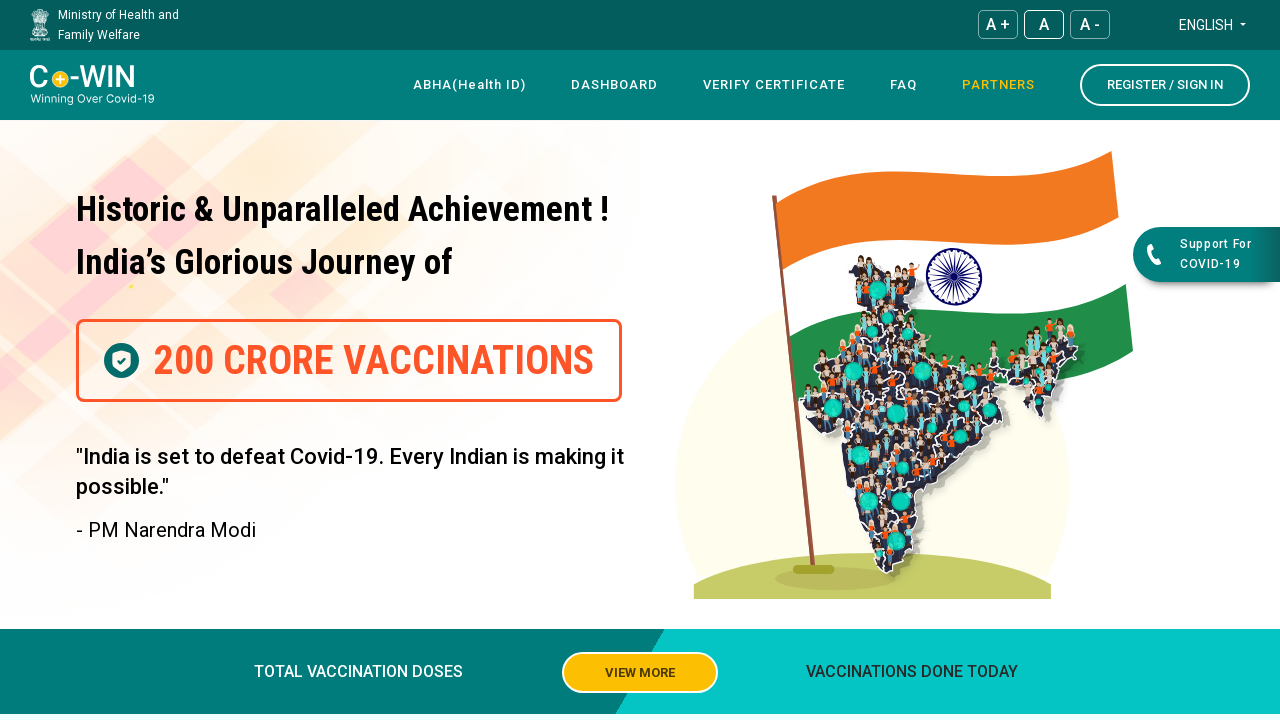

Brought new window/tab to front
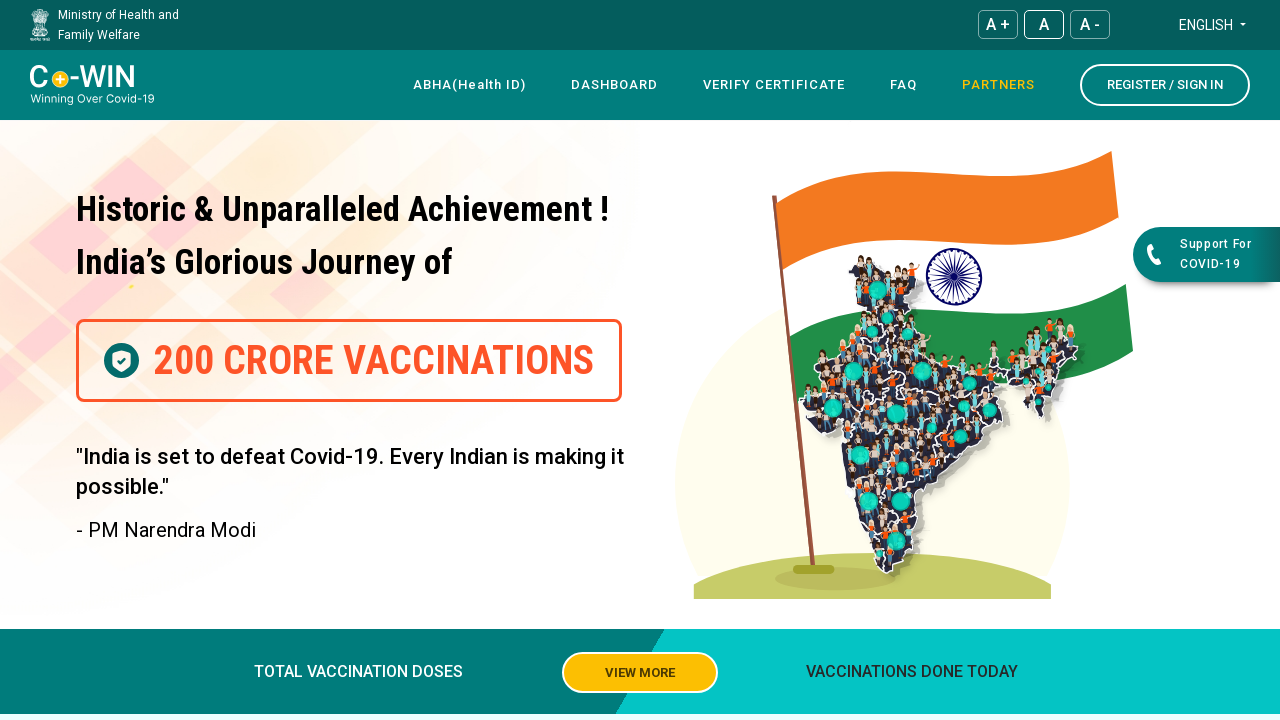

Closed new window/tab
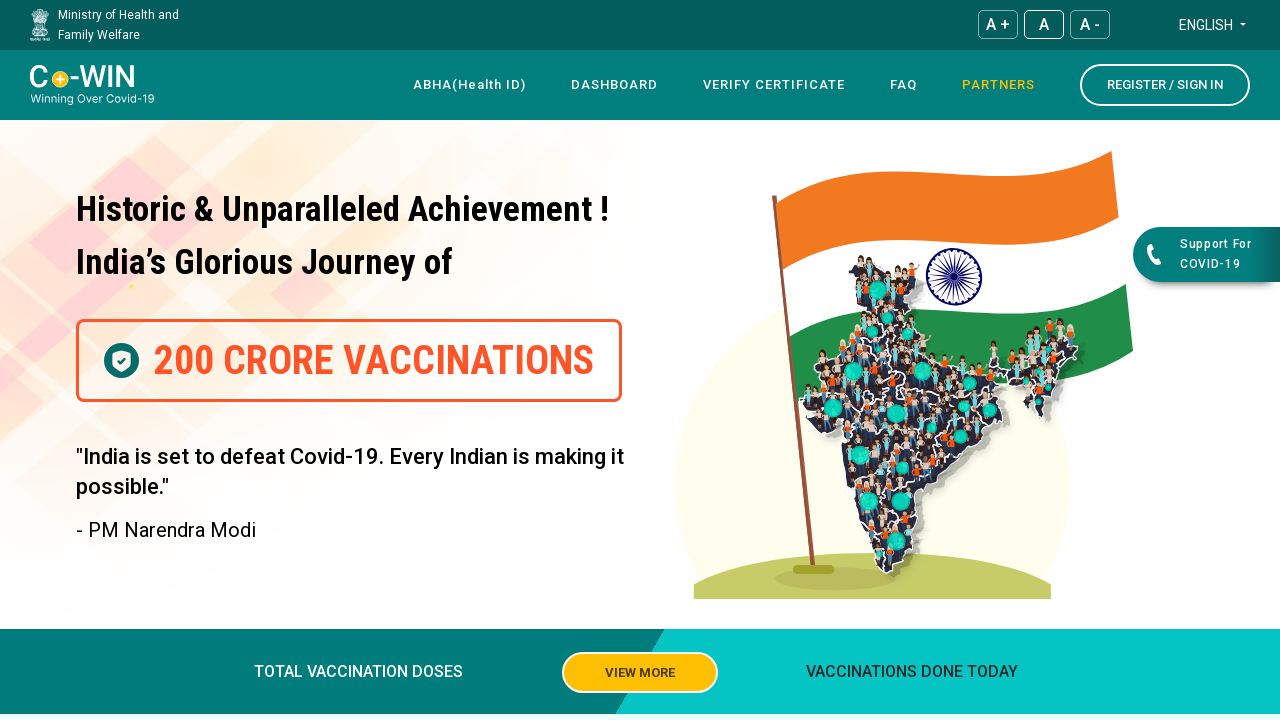

Brought new window/tab to front
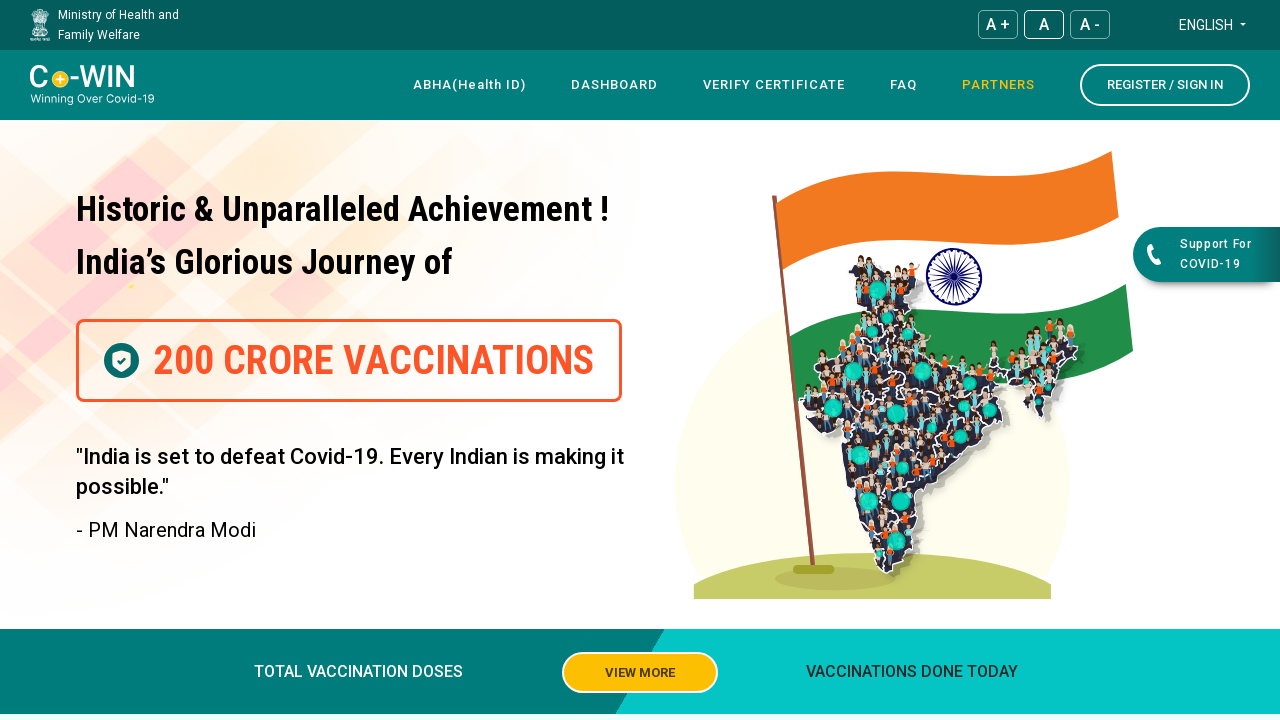

Closed new window/tab
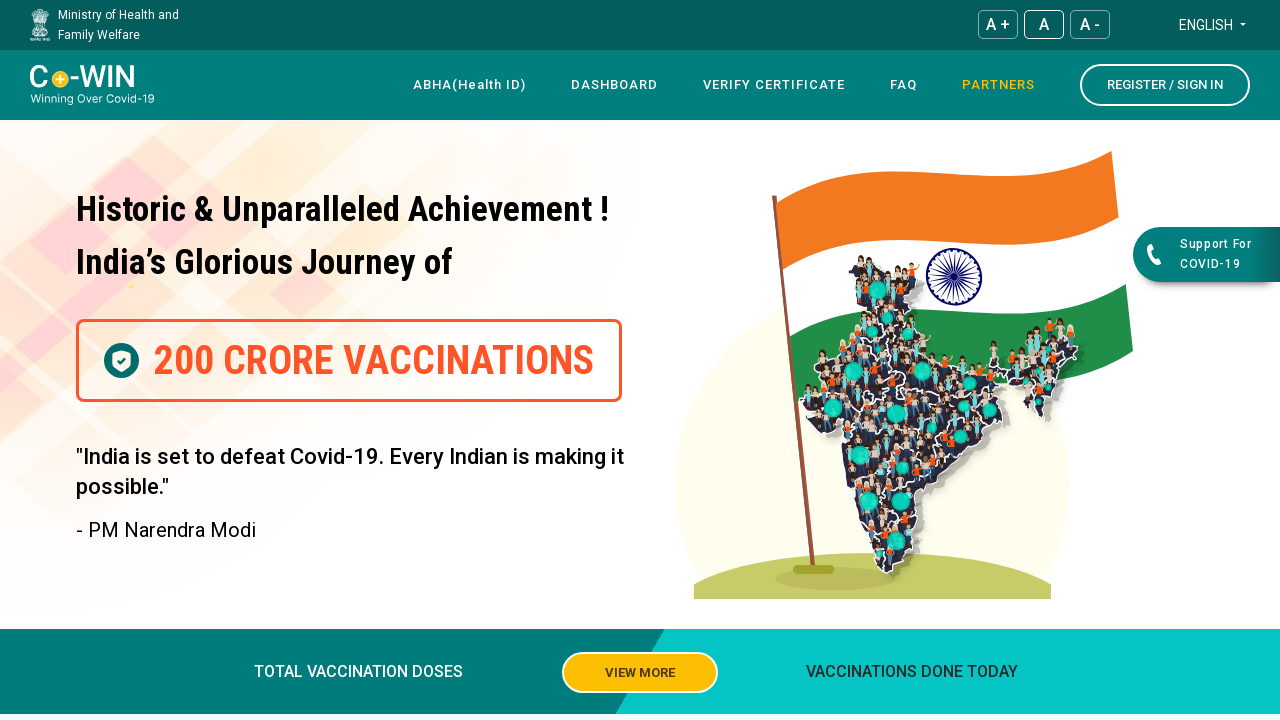

Brought main page back to front
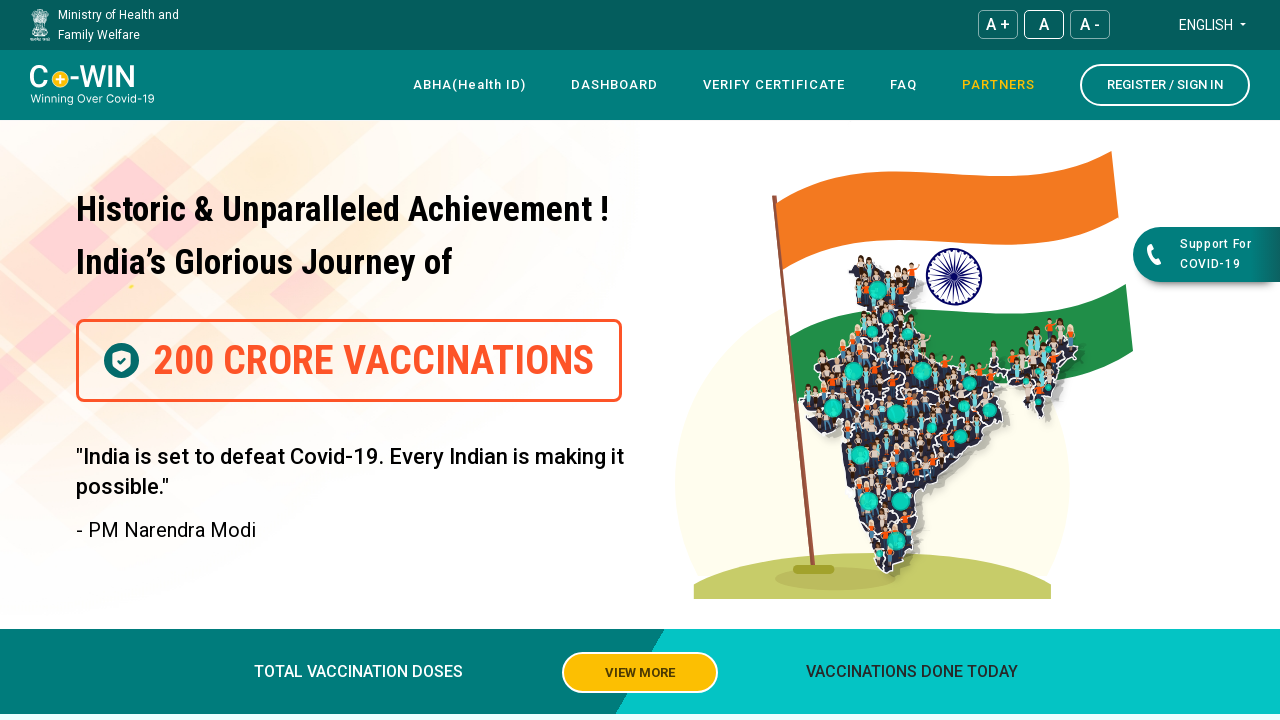

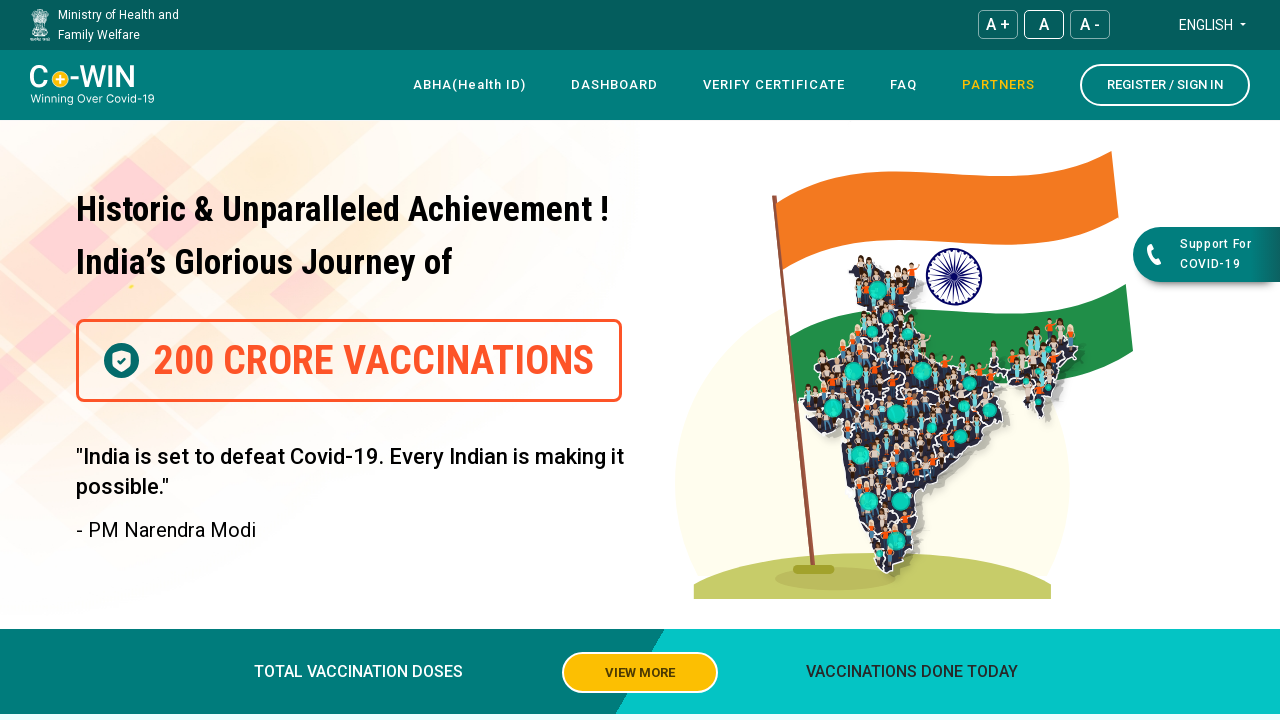